Navigates to skinflow.gg and clicks the "Buy" link in the navigation menu

Starting URL: https://skinflow.gg

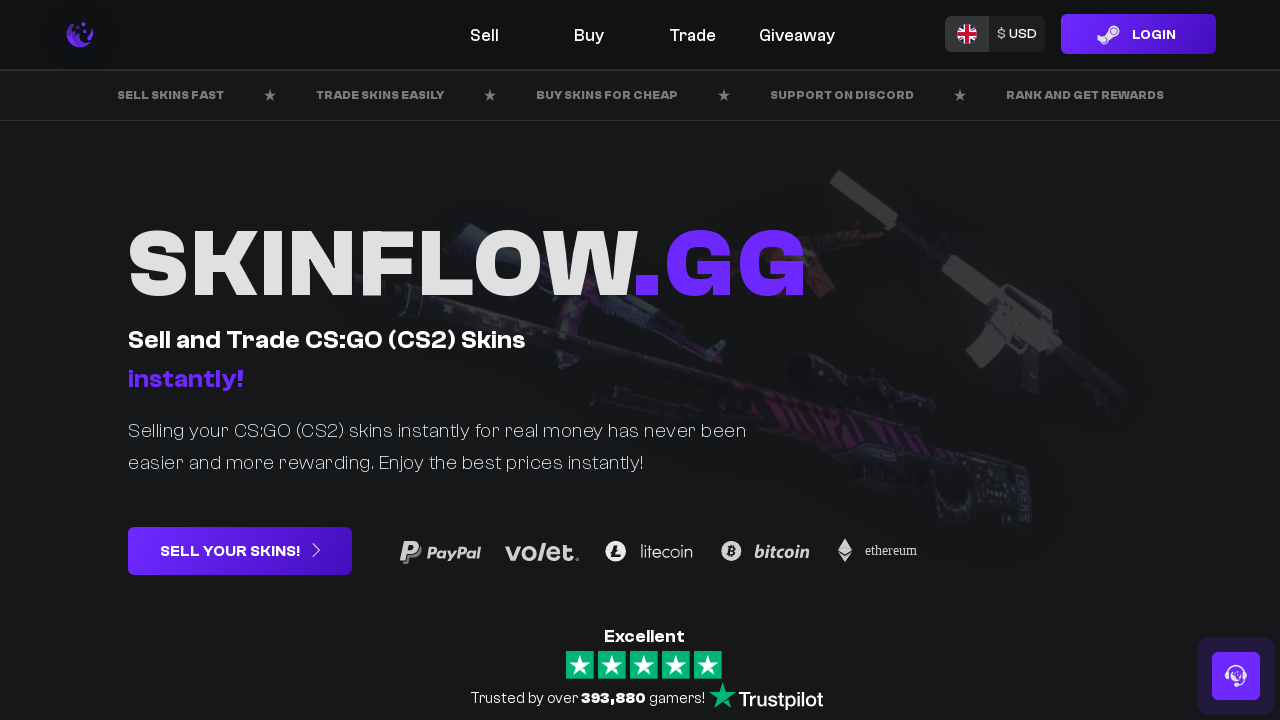

Navigated to https://skinflow.gg
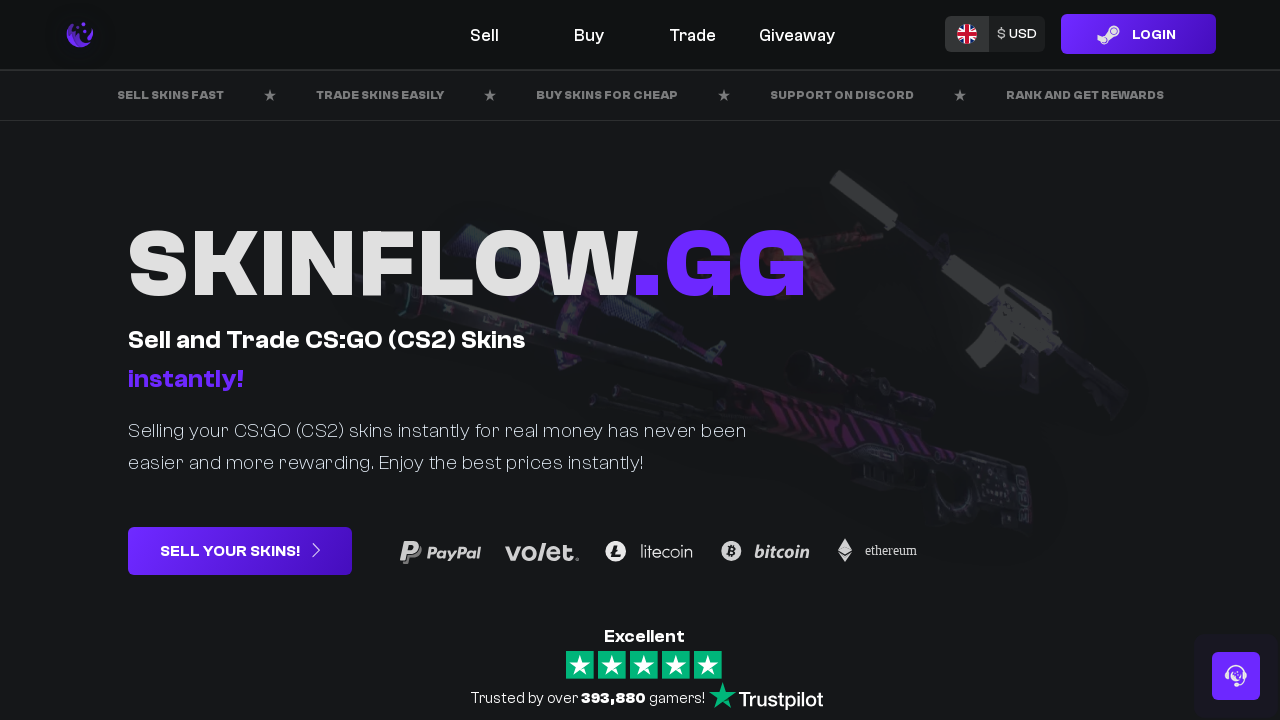

Clicked the 'Buy' link in the navigation menu at (588, 34) on internal:role=navigation >> internal:role=link[name="Buy"i]
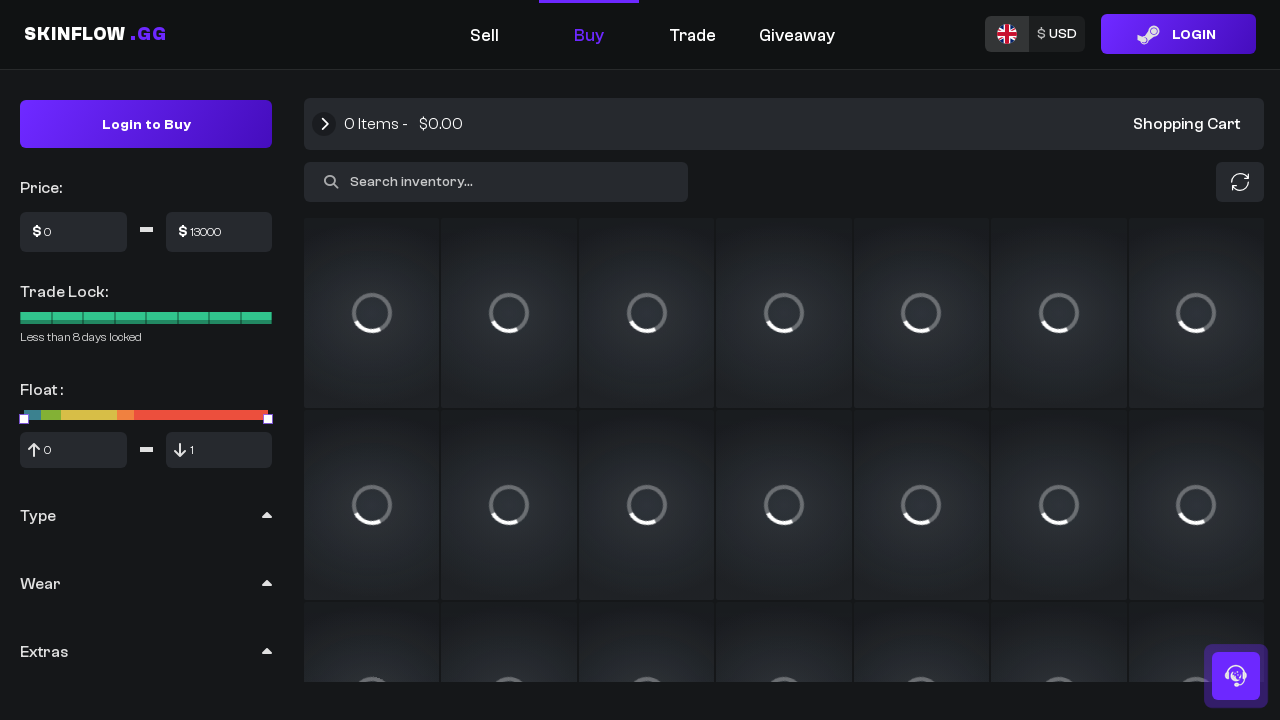

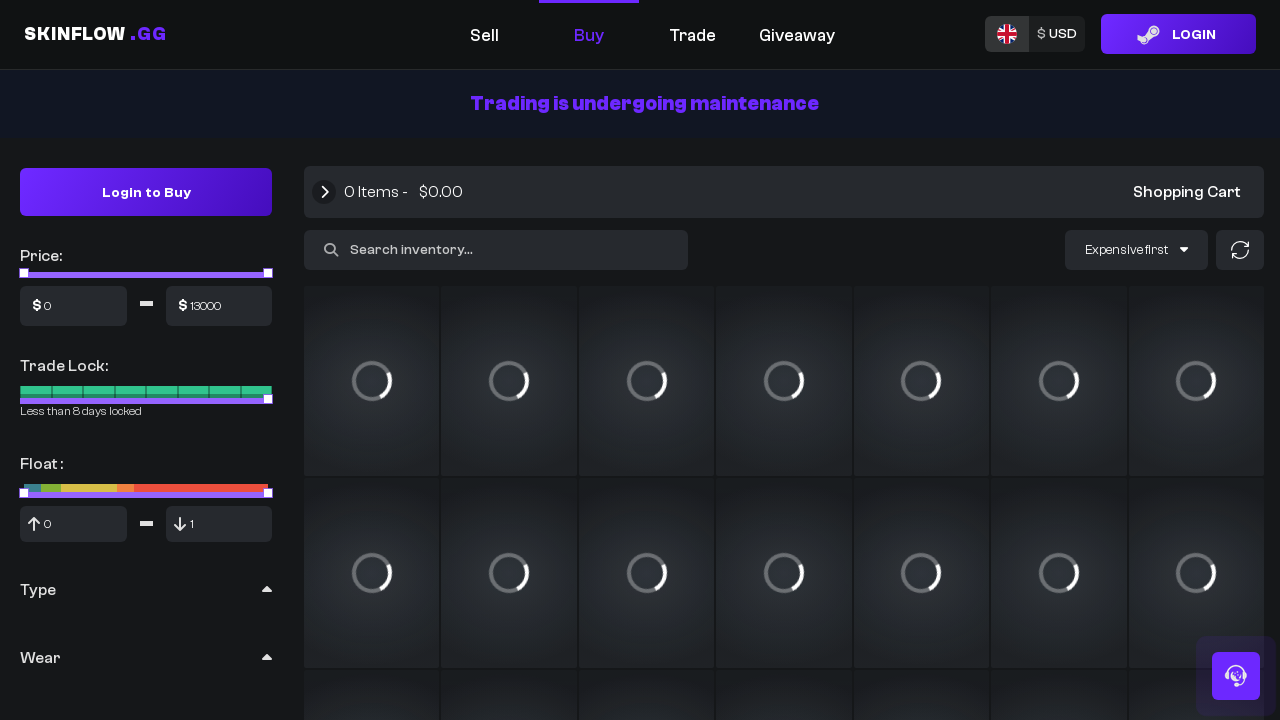